Tests JavaScript prompt alert functionality by clicking the prompt button, entering text into the prompt dialog, and accepting it.

Starting URL: https://demoqa.com/alerts

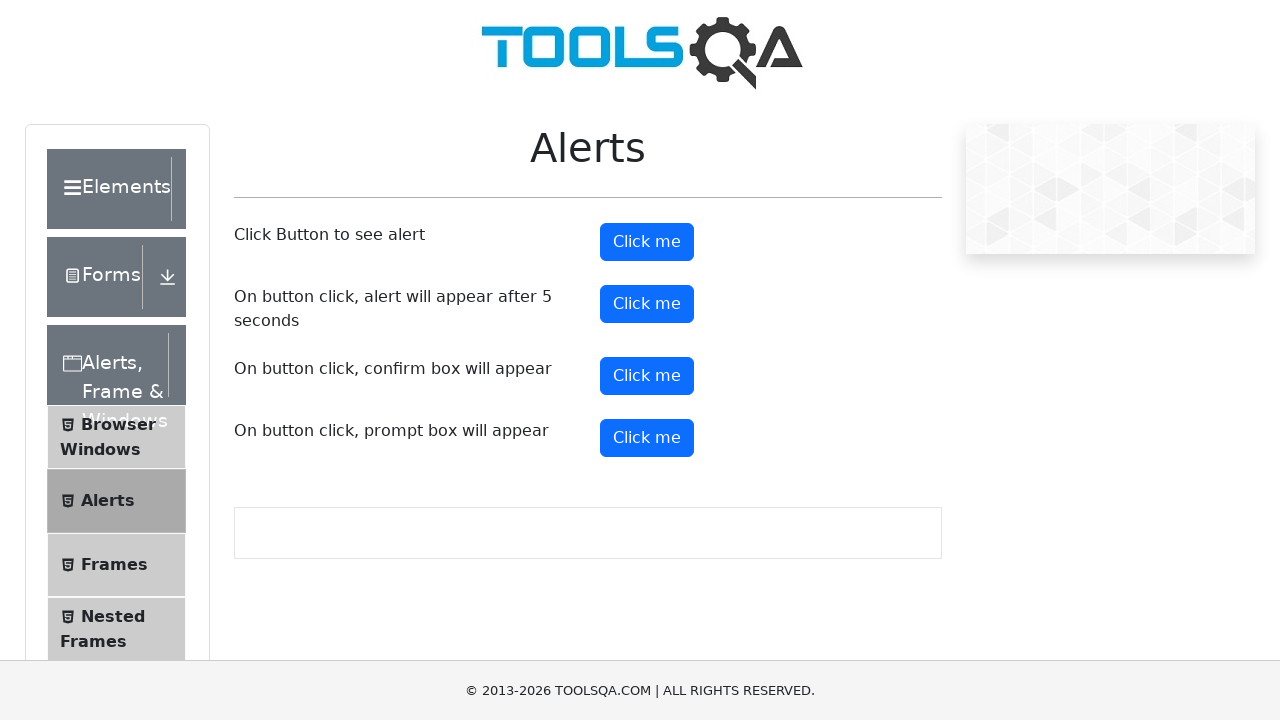

Clicked the prompt button to trigger JavaScript prompt alert at (647, 438) on xpath=//button[@id='promtButton']
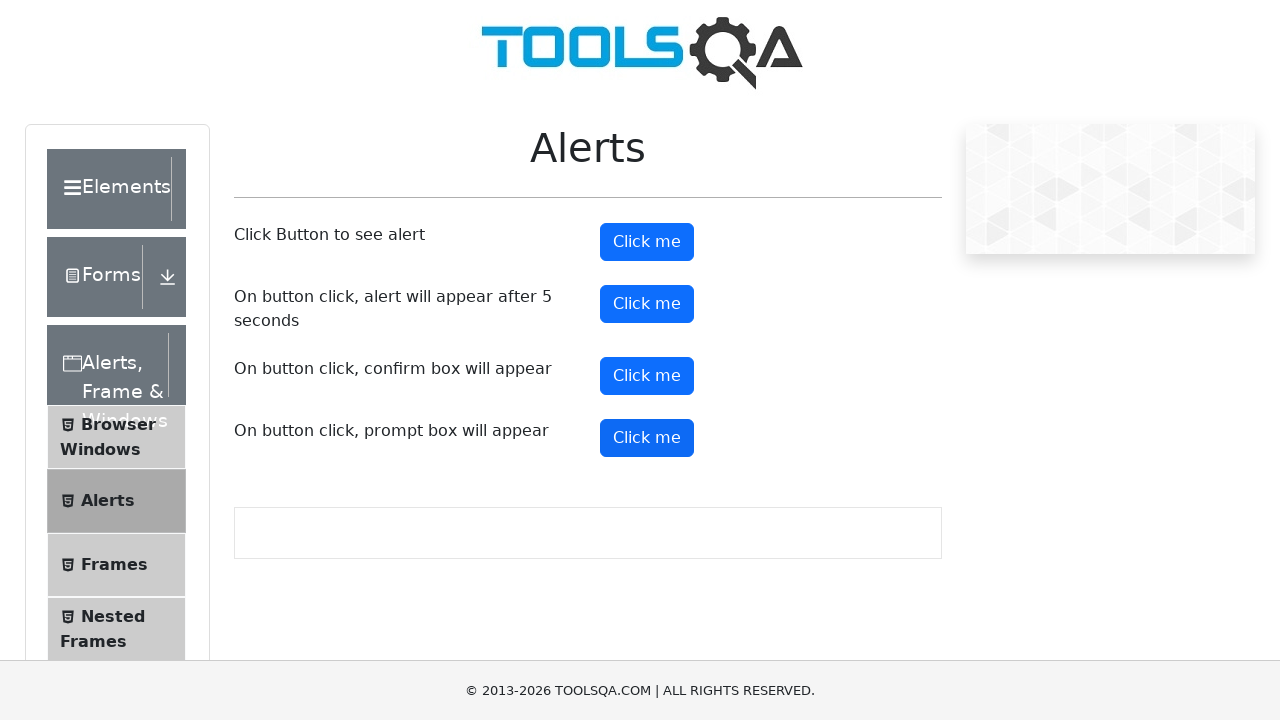

Set up initial dialog handler
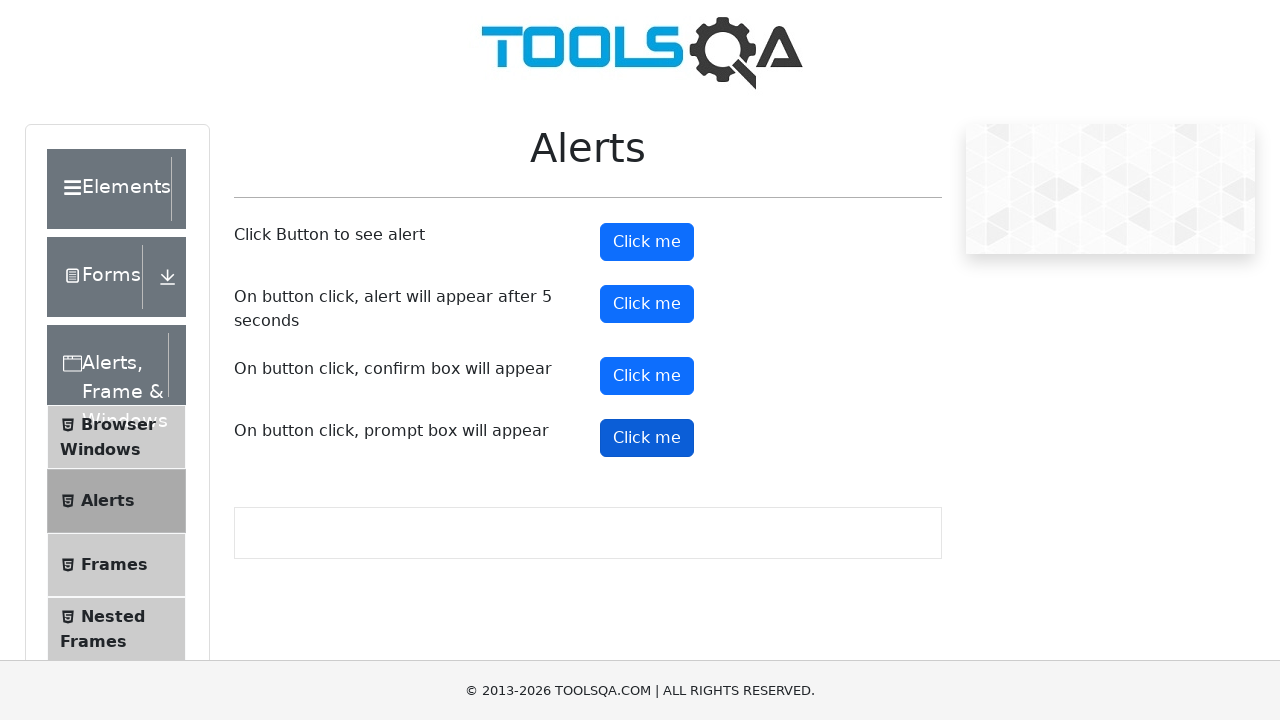

Removed initial dialog handler
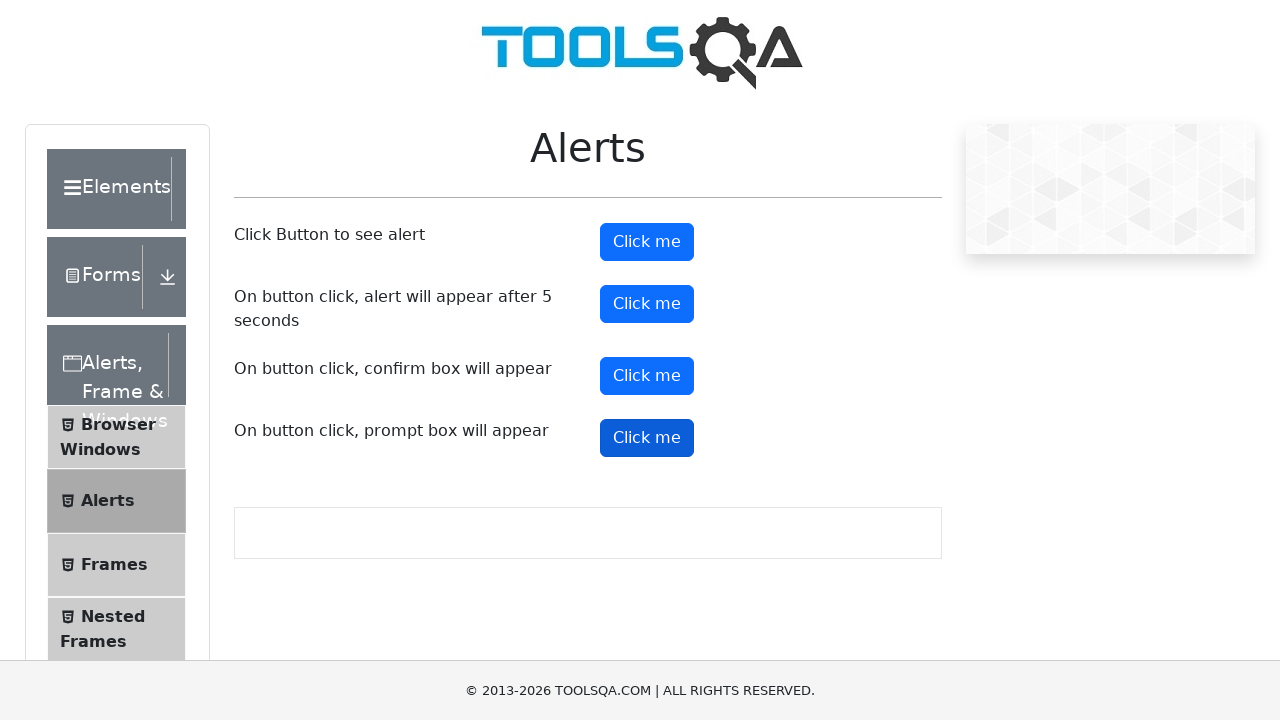

Set up dialog handler to accept prompt with text 'TestUser2024'
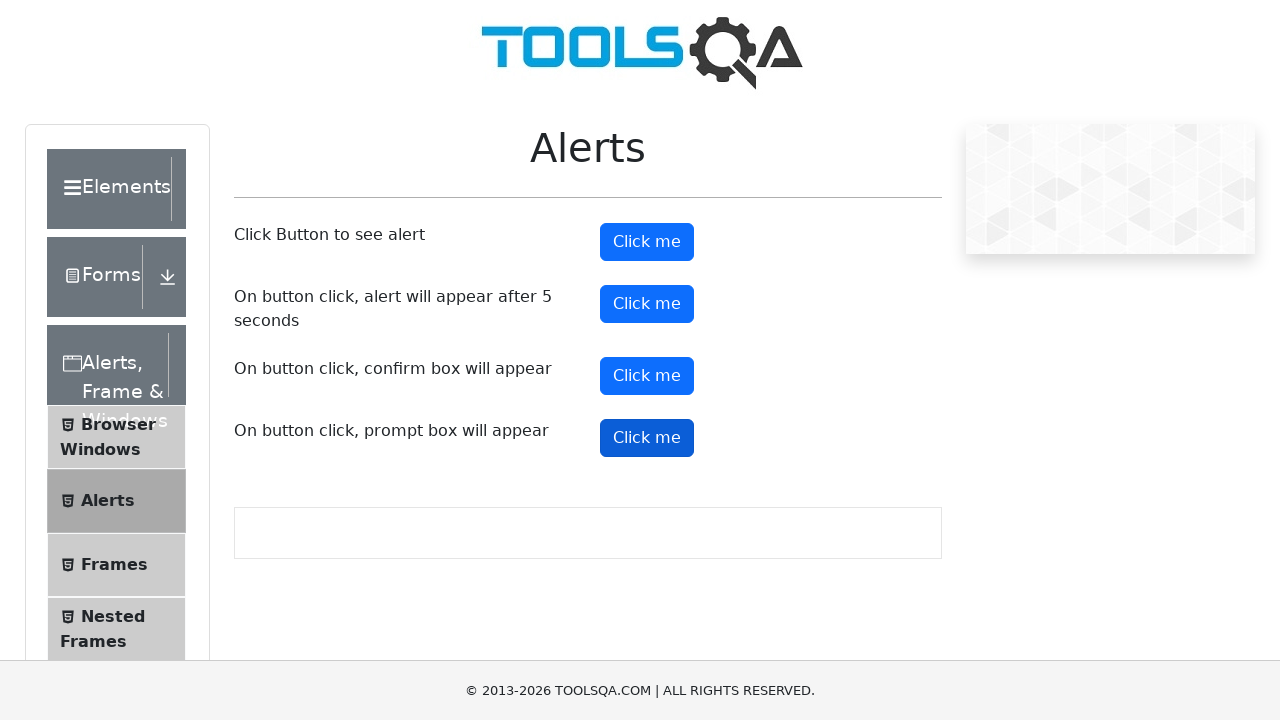

Clicked the prompt button to trigger the dialog at (647, 438) on #promtButton
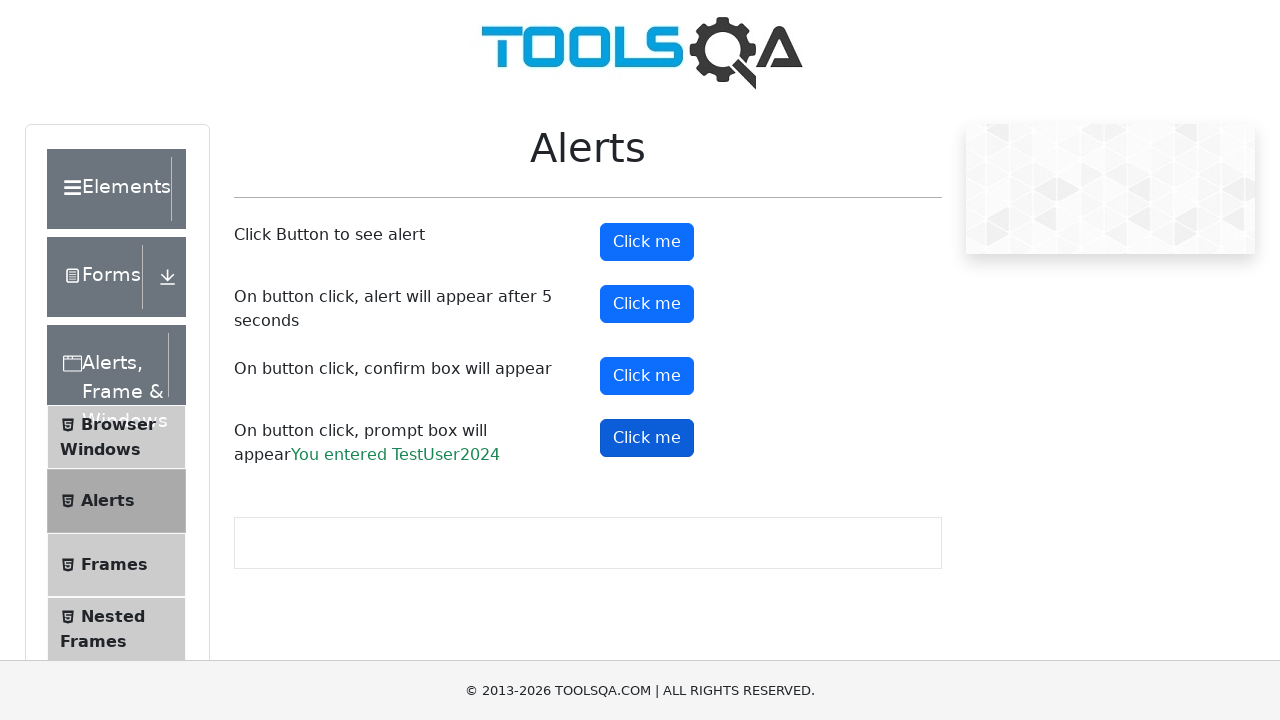

Prompt result text appeared confirming the prompt was successfully accepted
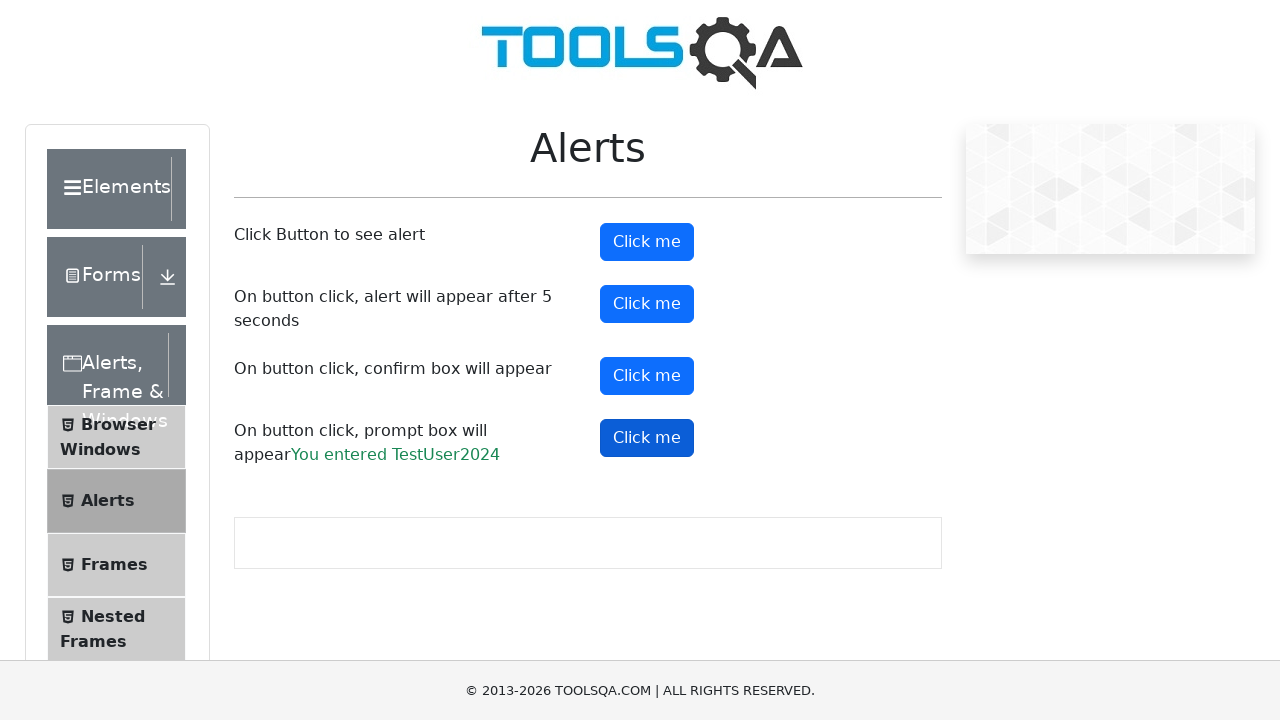

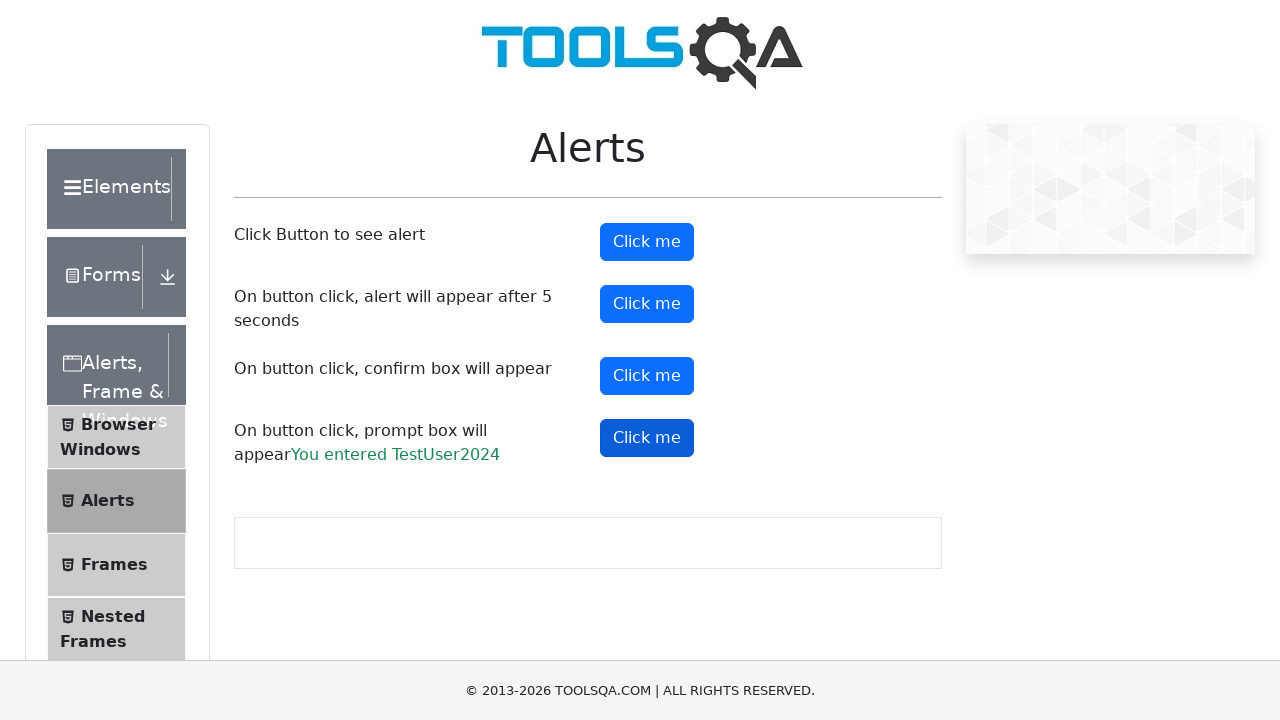